Clicks on the A/B Testing link from the main page

Starting URL: https://the-internet.herokuapp.com/

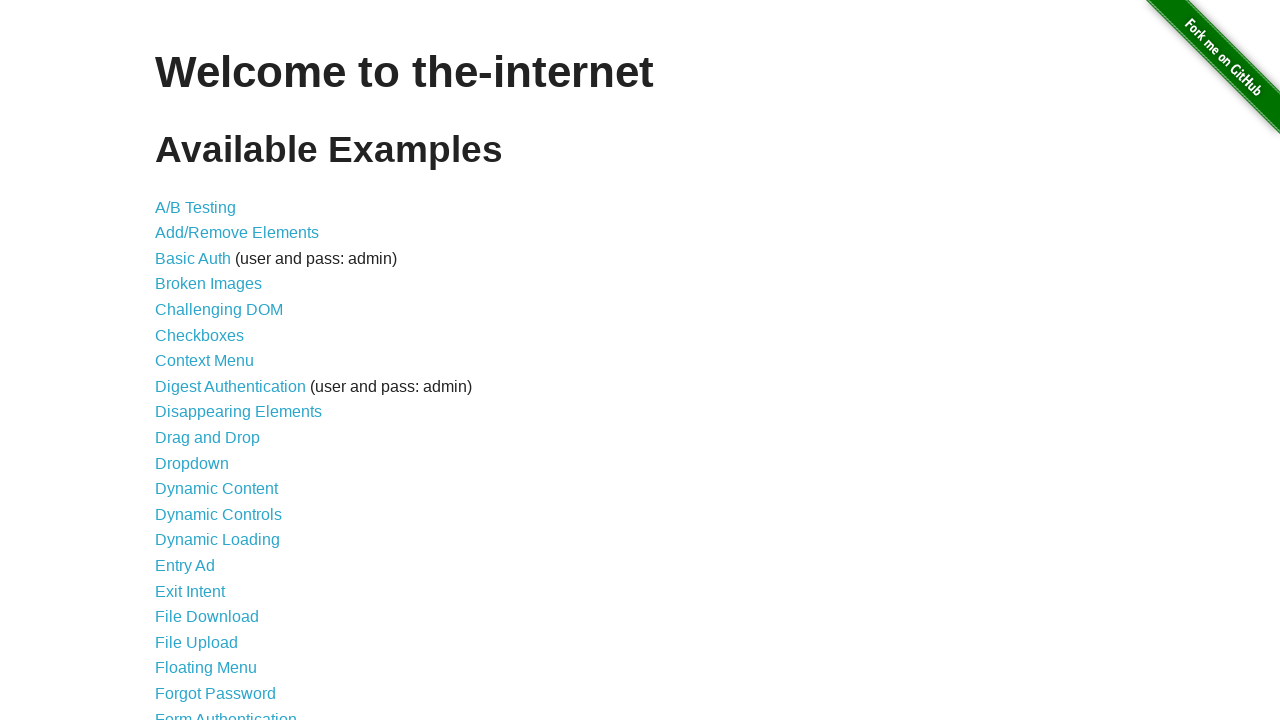

Navigated to the-internet.herokuapp.com main page
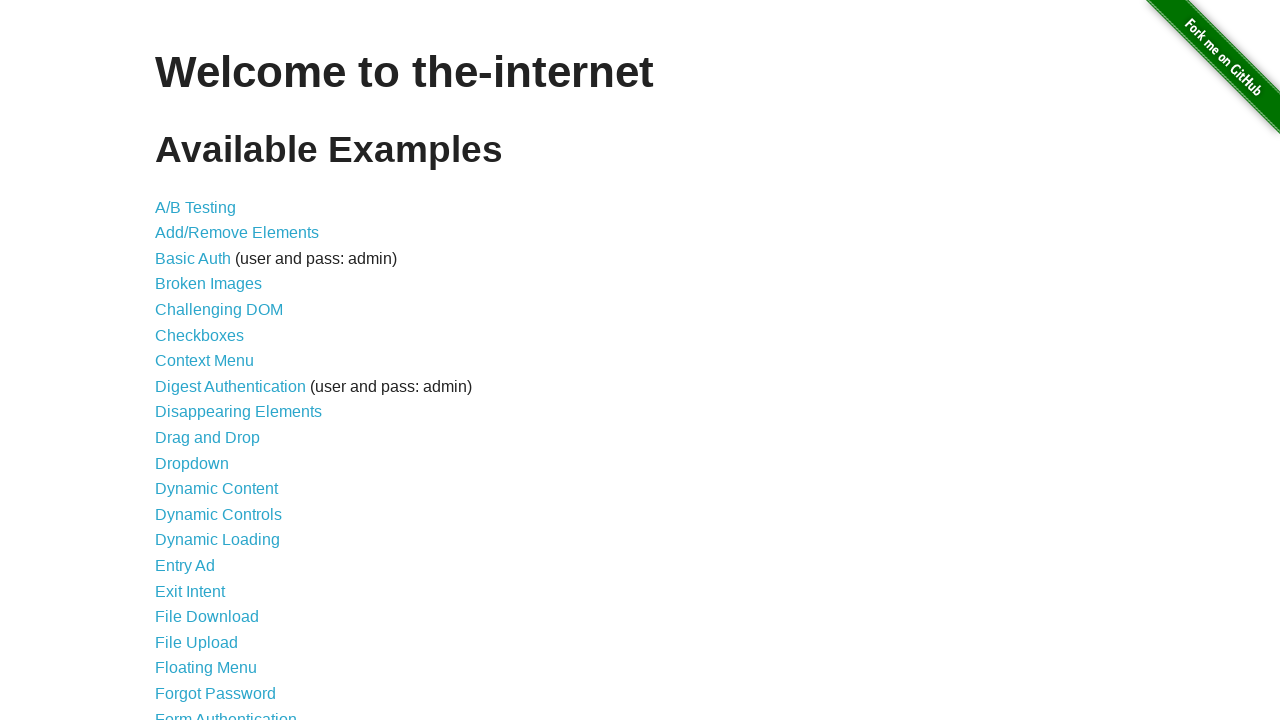

Clicked on the A/B Testing link at (196, 207) on a[href*='abtest']
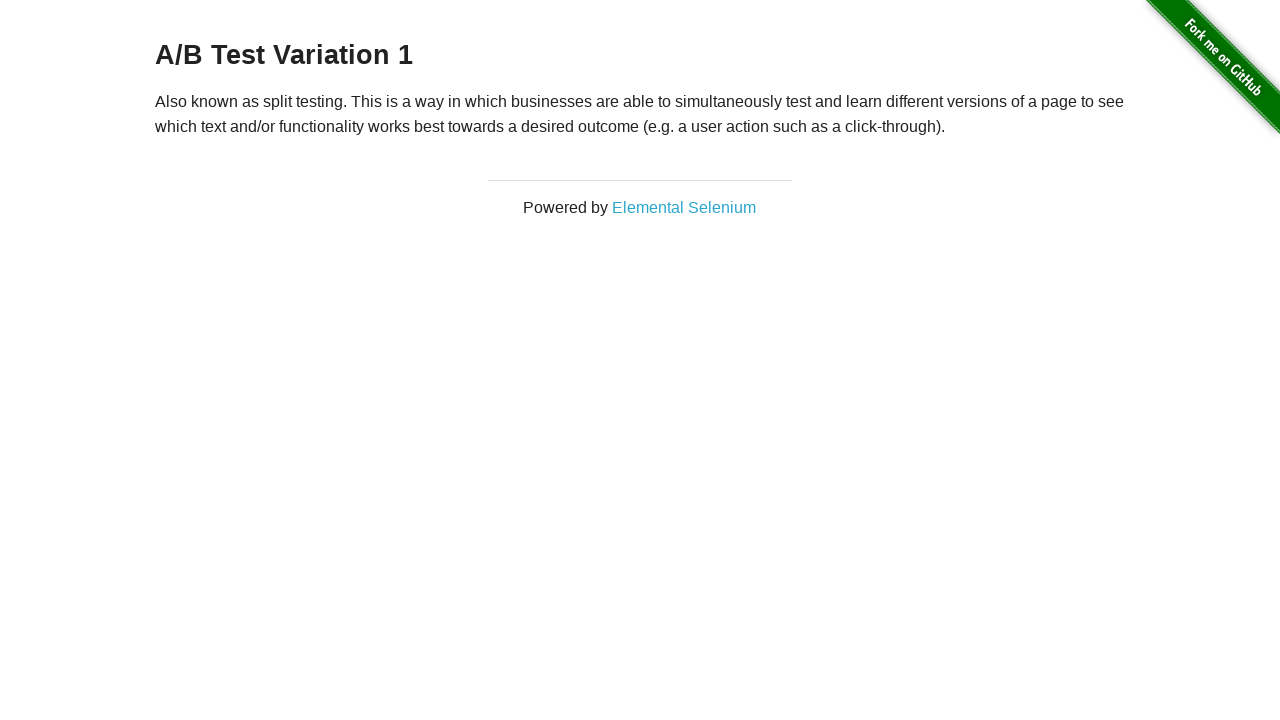

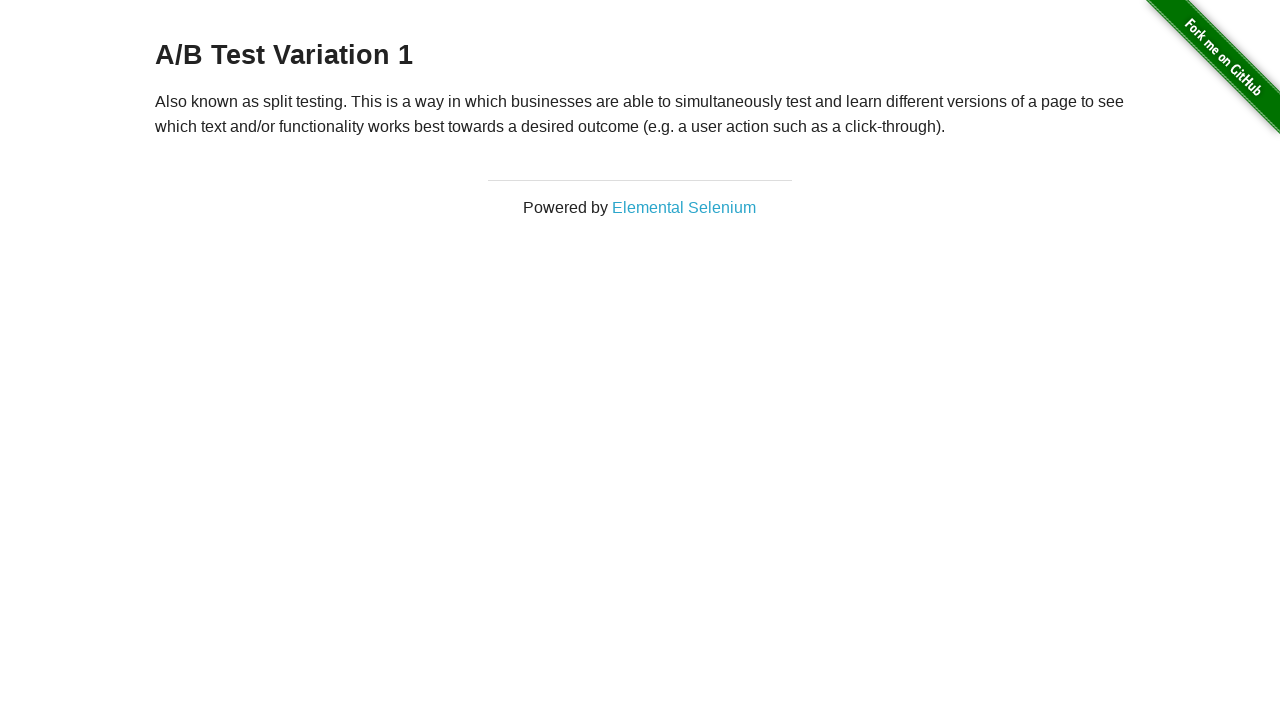